Tests form validation by submitting an empty order form and verifying error messages appear

Starting URL: https://formdesigner.ru/examples/order.html

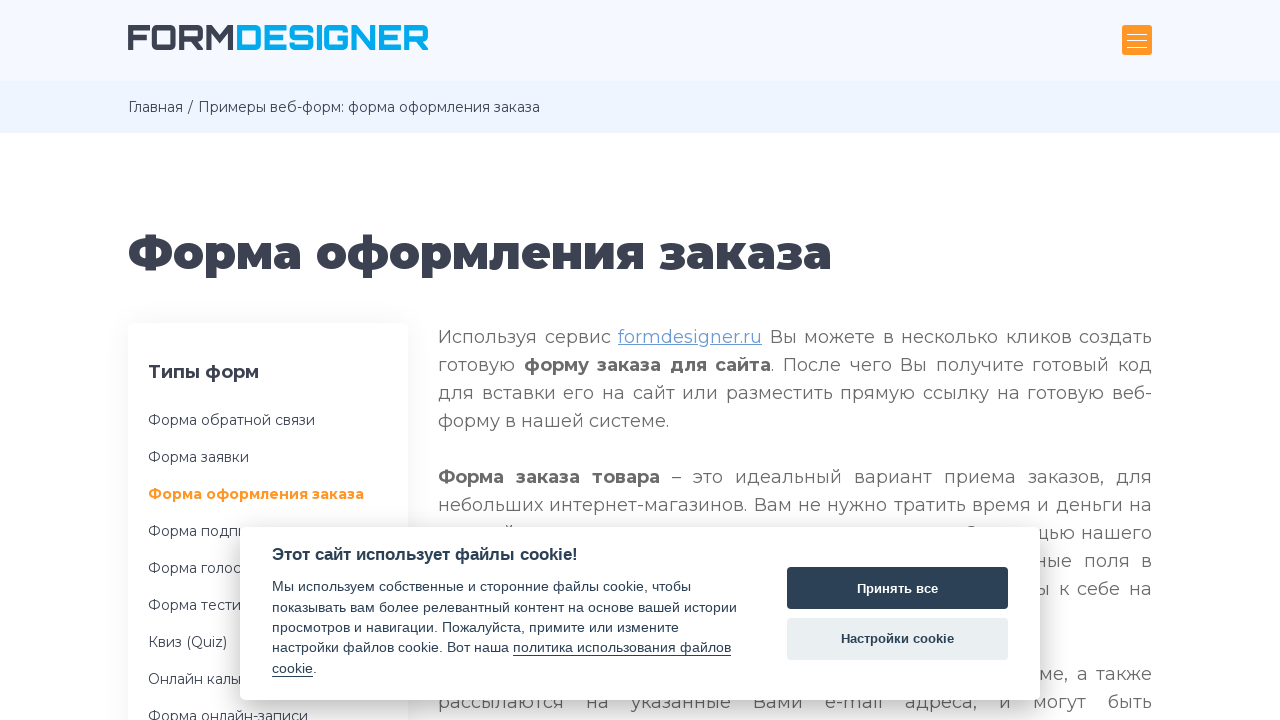

Clicked cookies acceptance button at (898, 588) on #c-bns #c-p-bn
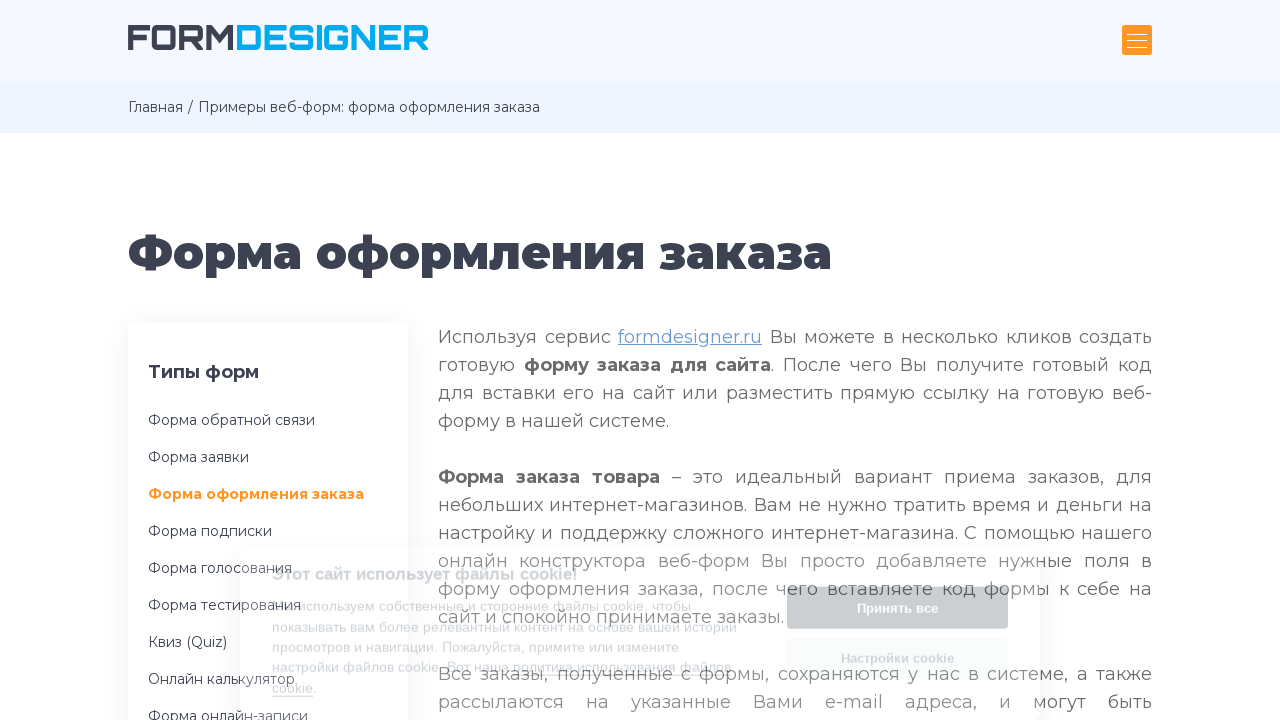

Scrolled to form section
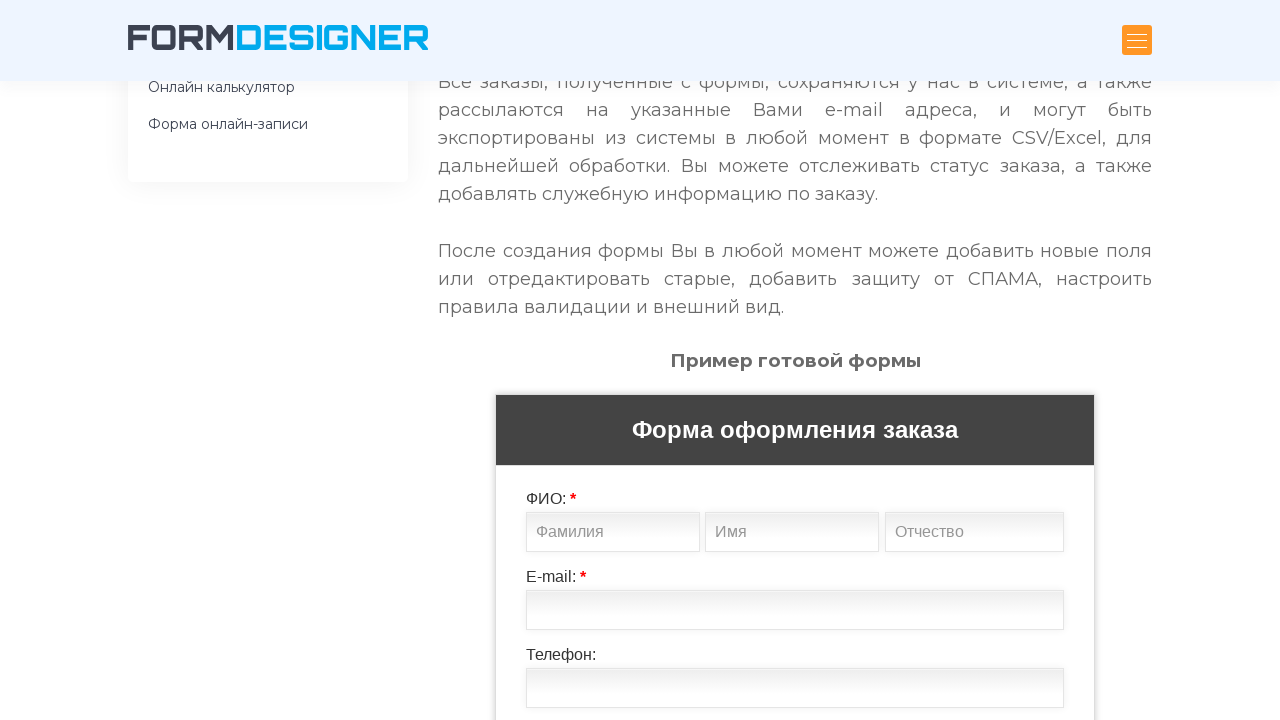

Located iframe containing the form
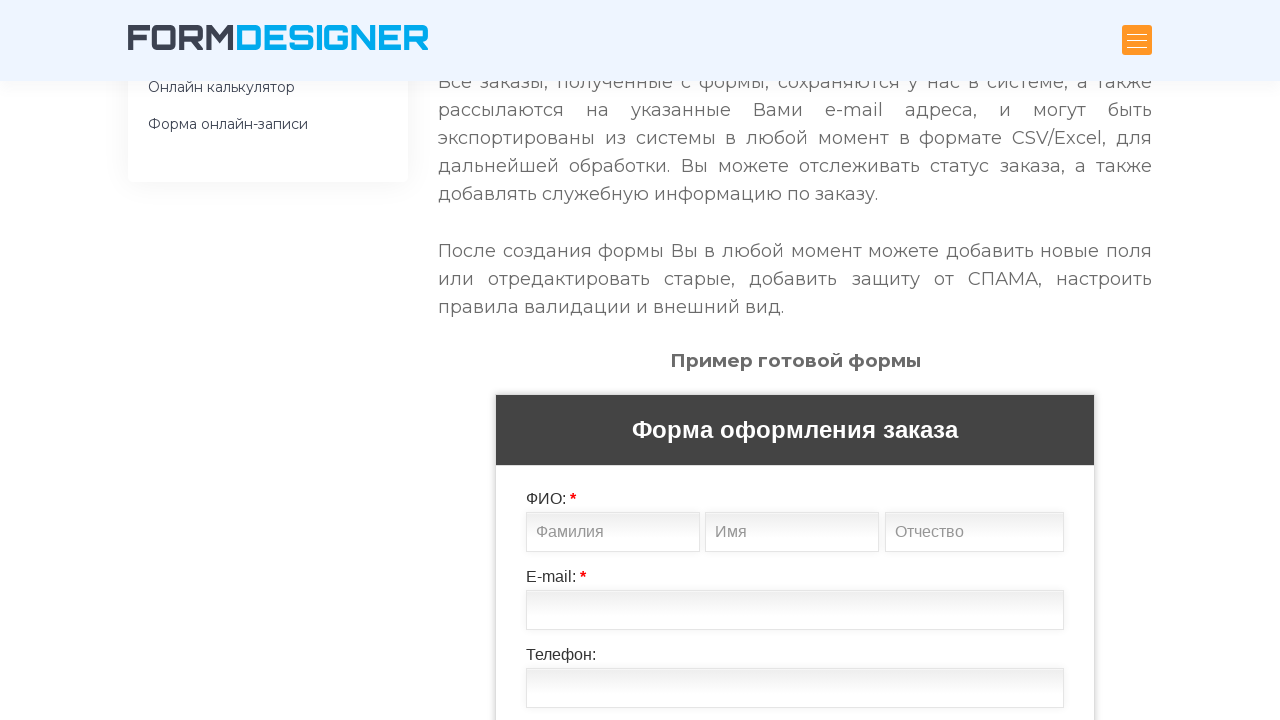

Clicked submit button without filling any form fields at (580, 360) on div#form_1006>iframe >> internal:control=enter-frame >> div [class='shift btn'] 
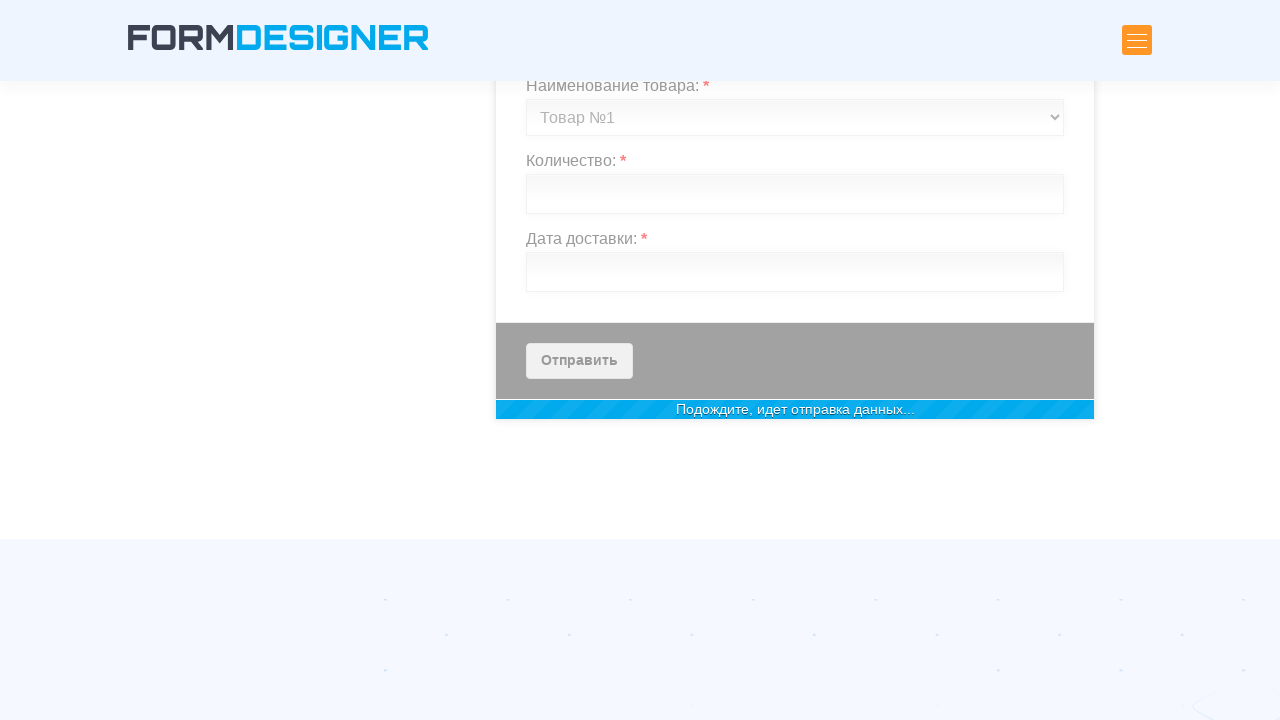

Validation error messages appeared
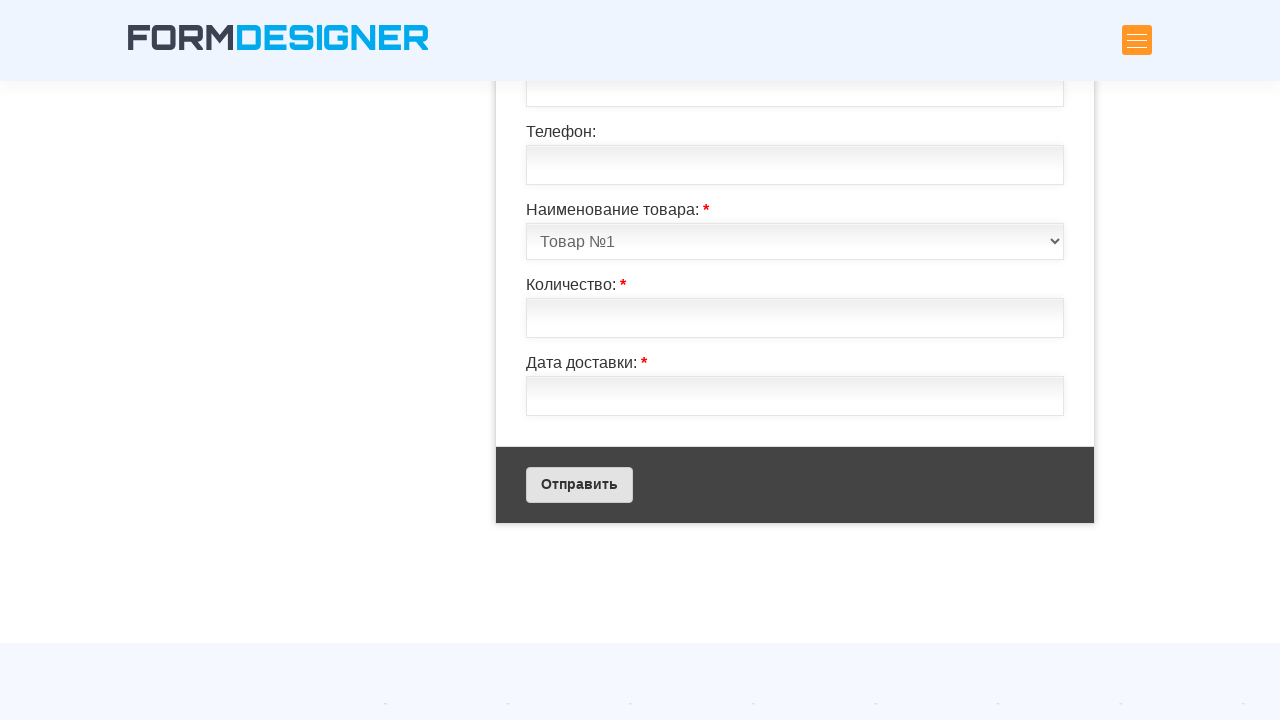

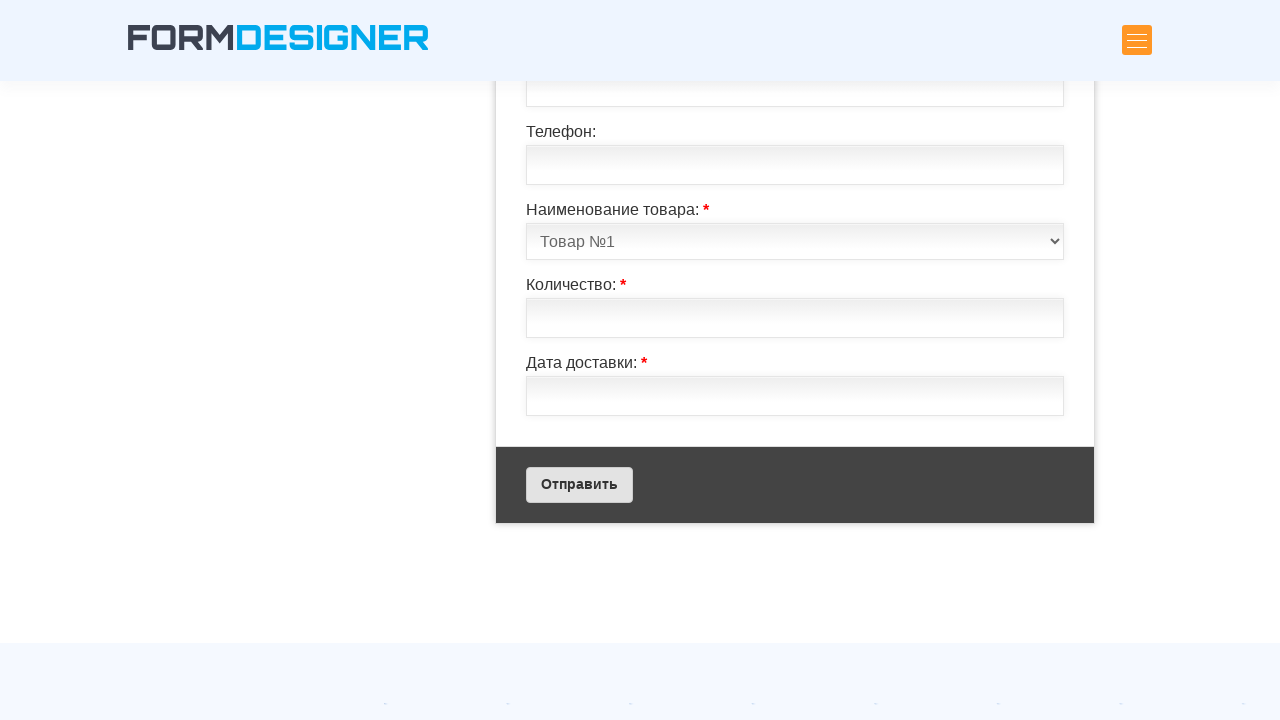